Tests clicking a primary button on the UI Testing Playground that triggers a JavaScript alert, then accepts the alert. This is repeated 3 times to verify consistent behavior.

Starting URL: http://uitestingplayground.com/classattr

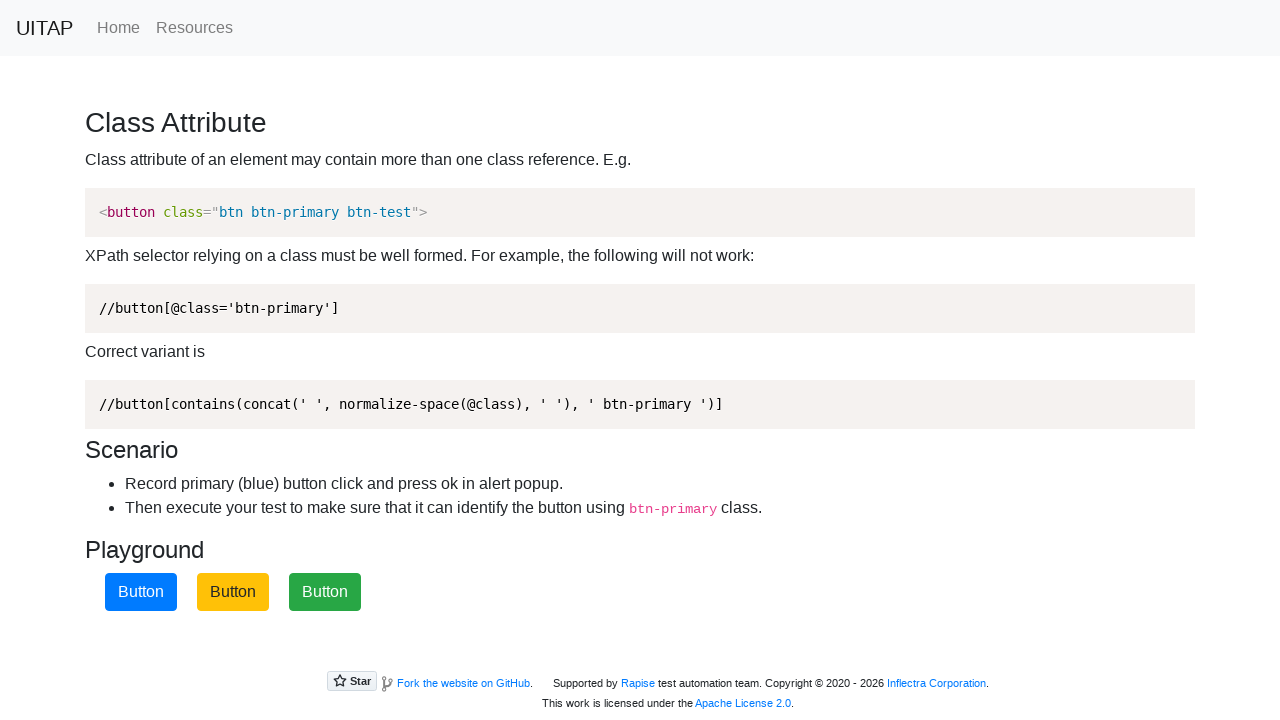

Clicked primary button (iteration 1) at (141, 592) on .btn-primary
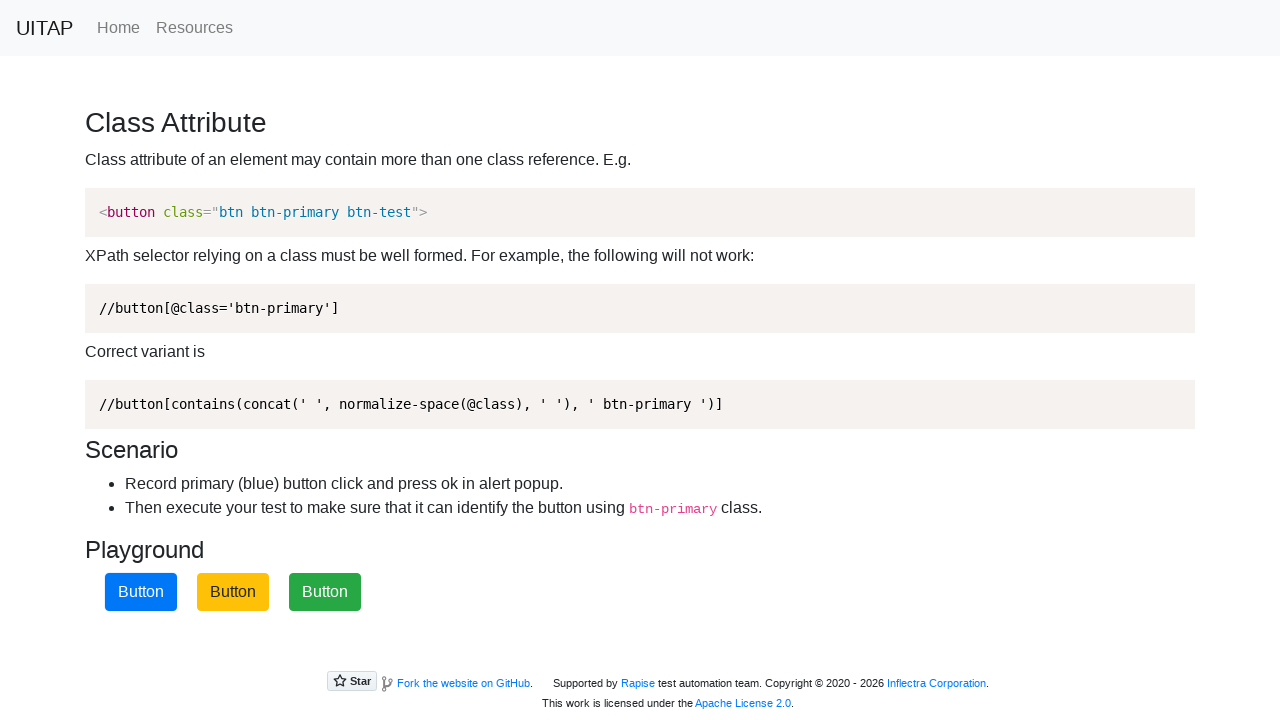

Set up dialog handler to accept alerts
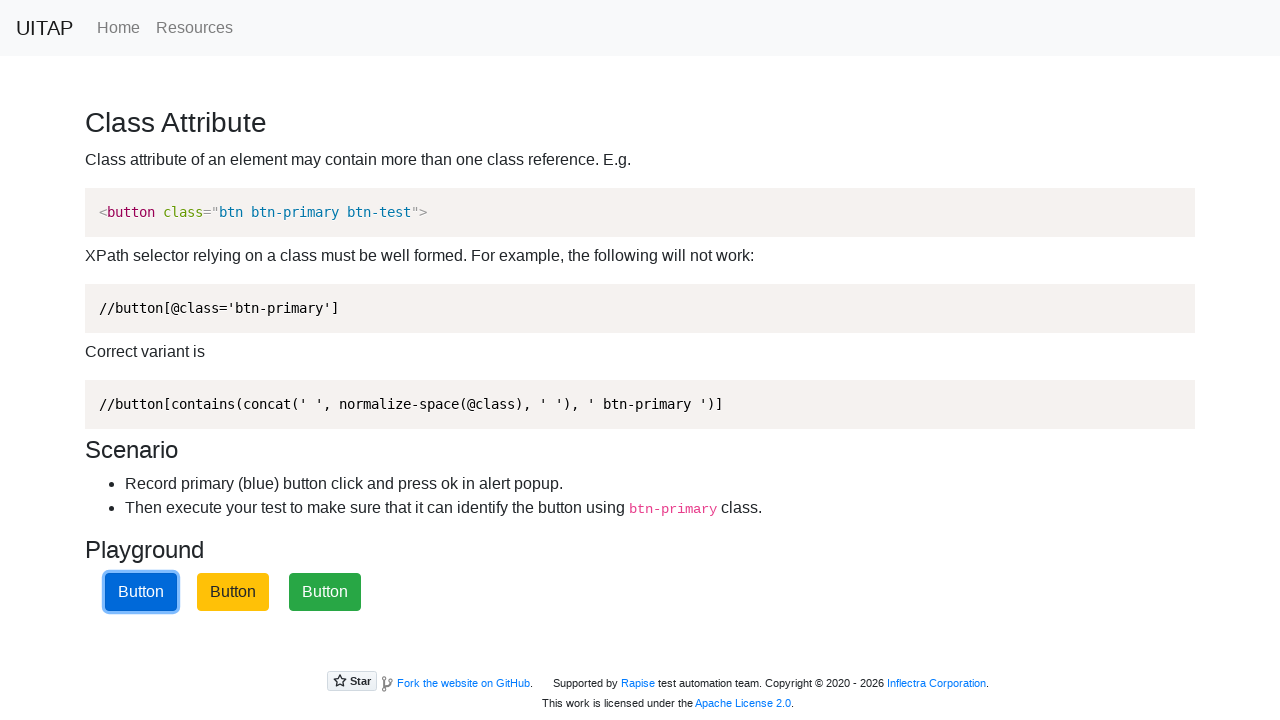

Waited 1 second
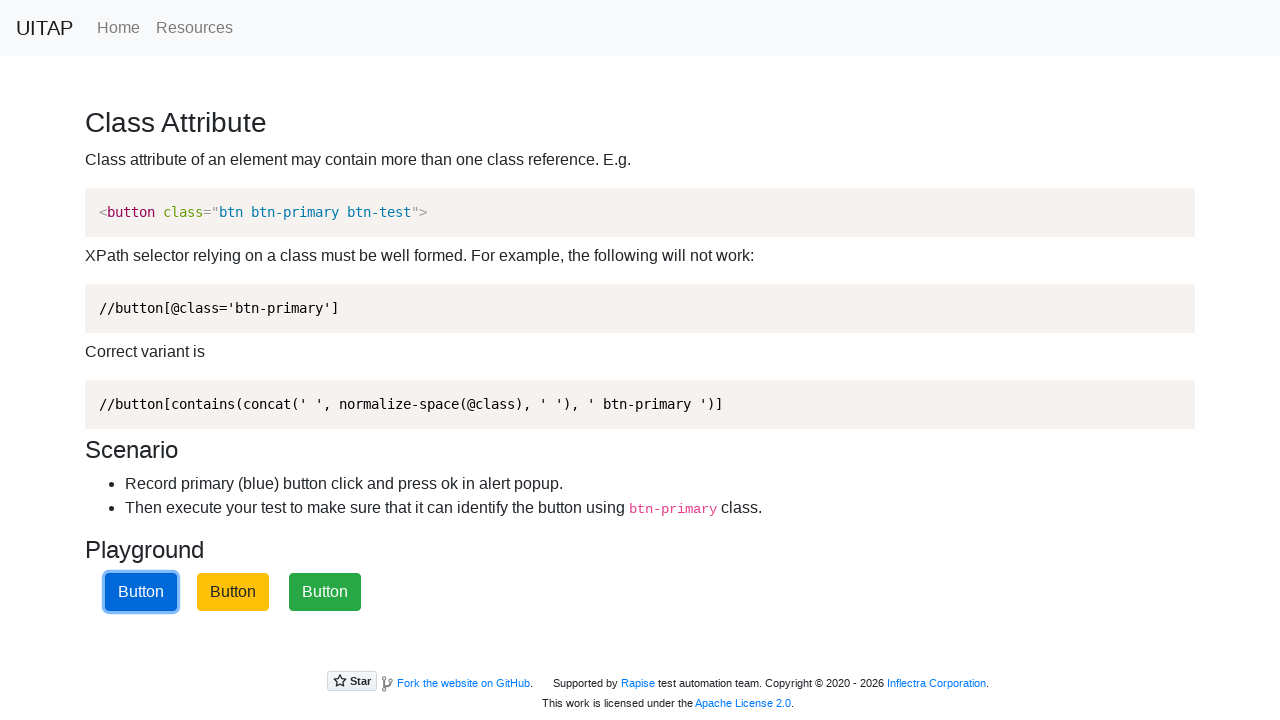

Navigated back to classattr page for next iteration
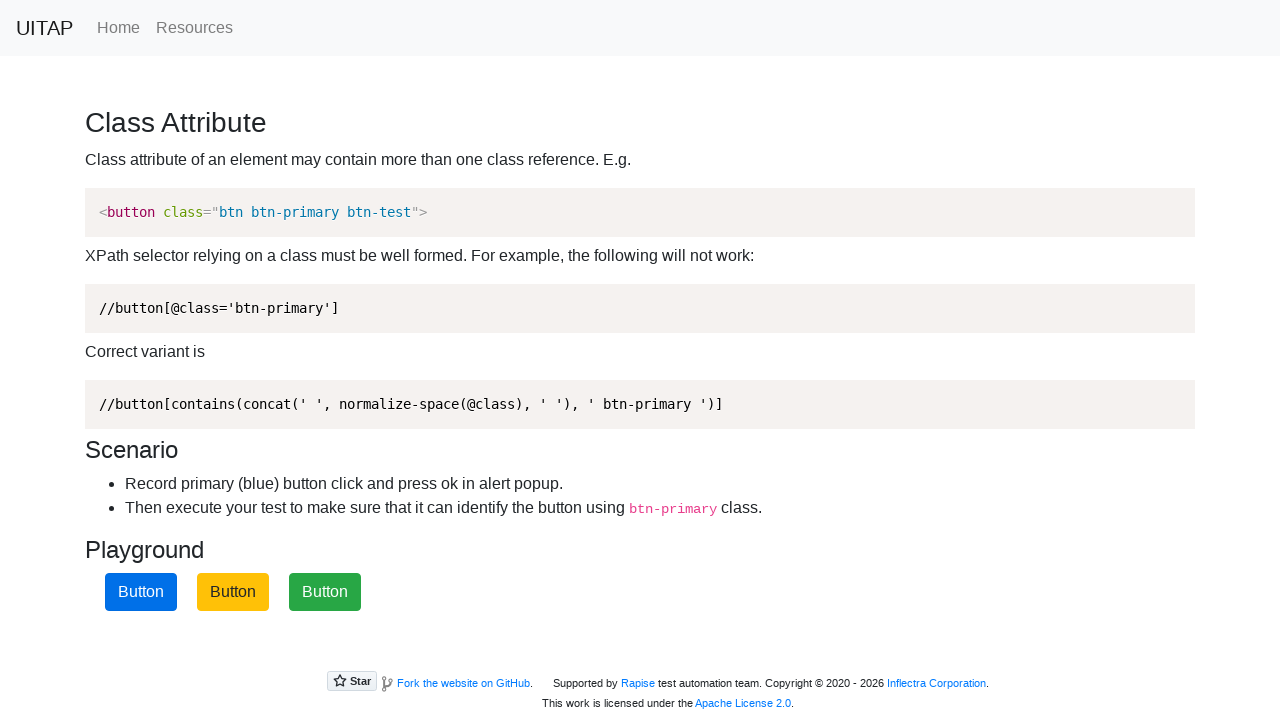

Clicked primary button (iteration 2) at (141, 592) on .btn-primary
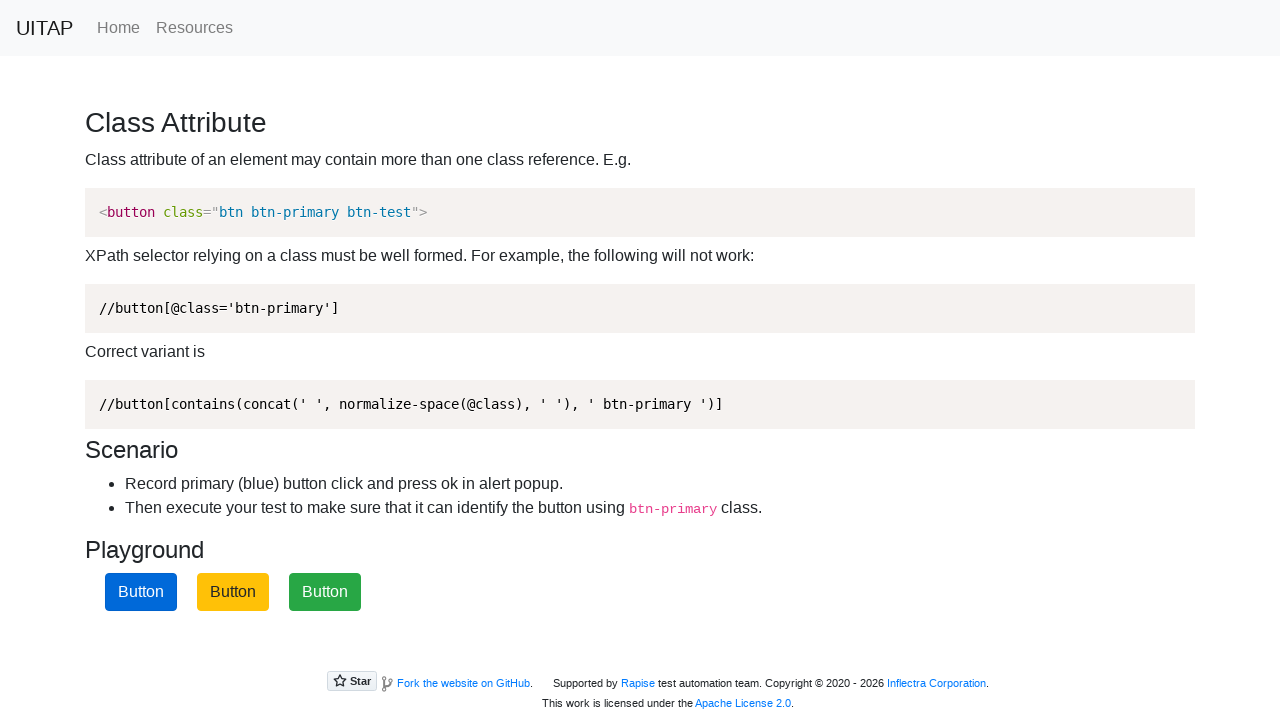

Set up dialog handler to accept alerts
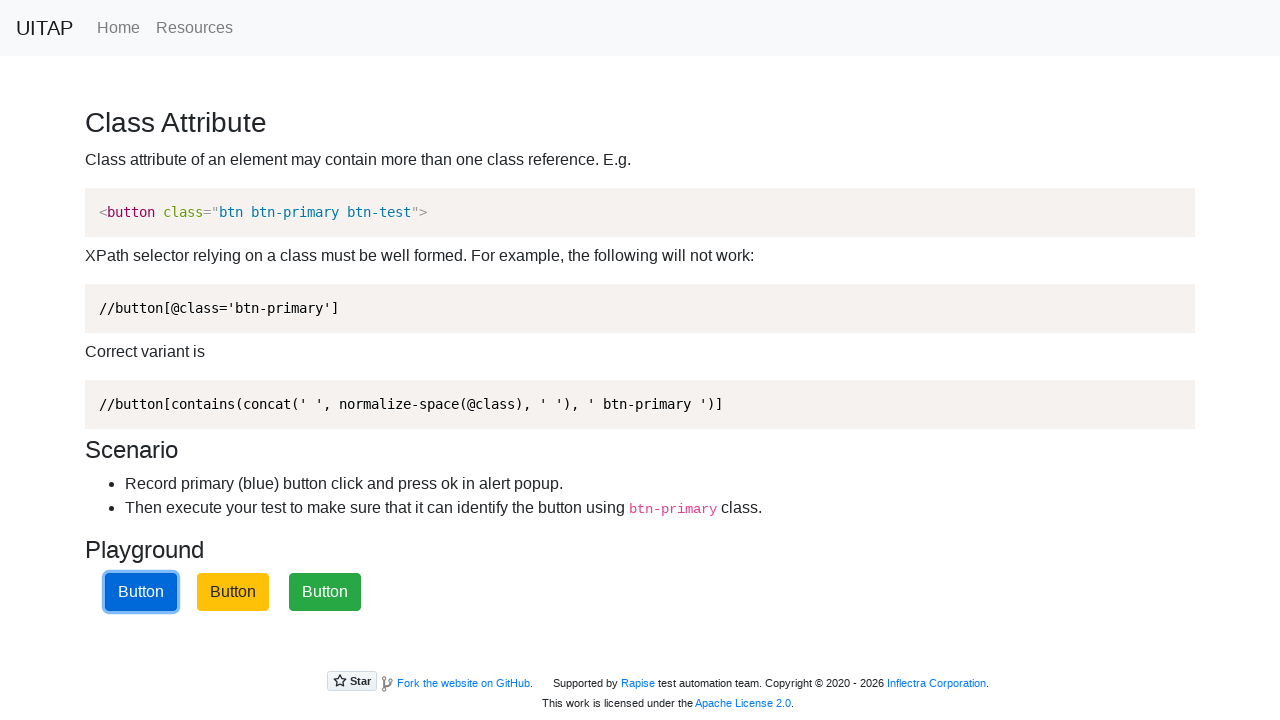

Waited 1 second
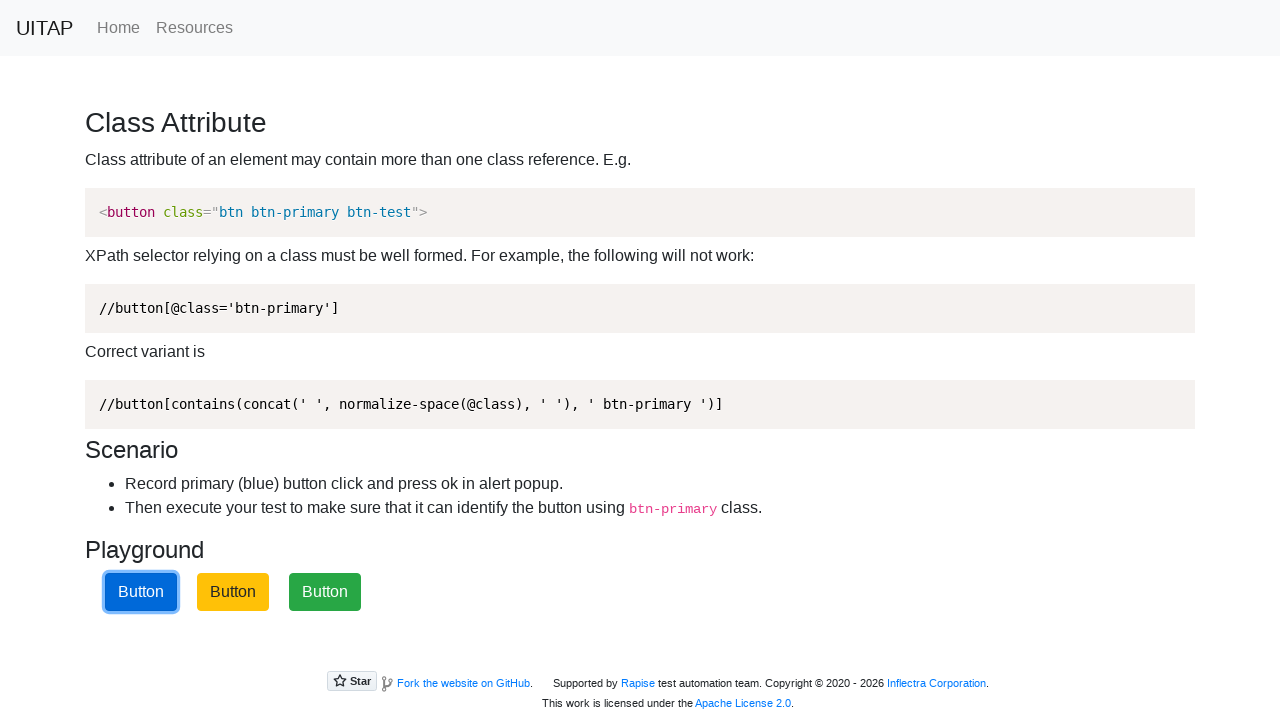

Navigated back to classattr page for next iteration
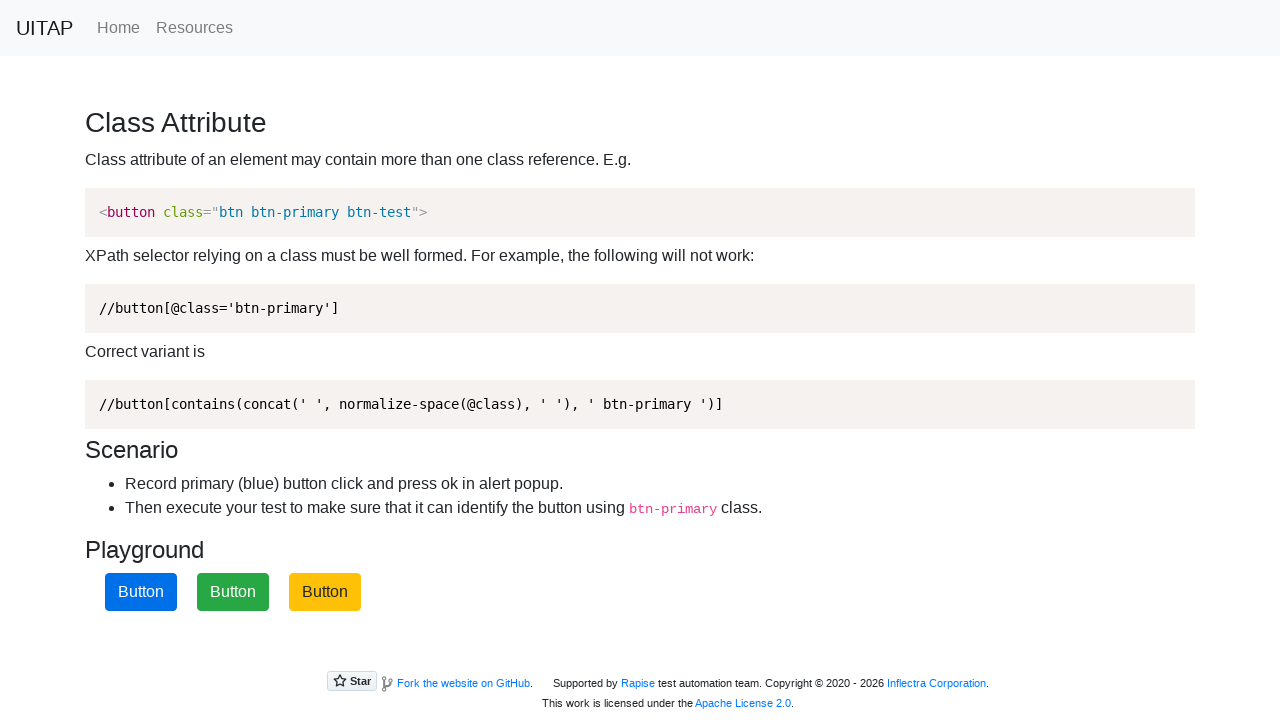

Clicked primary button (iteration 3) at (141, 592) on .btn-primary
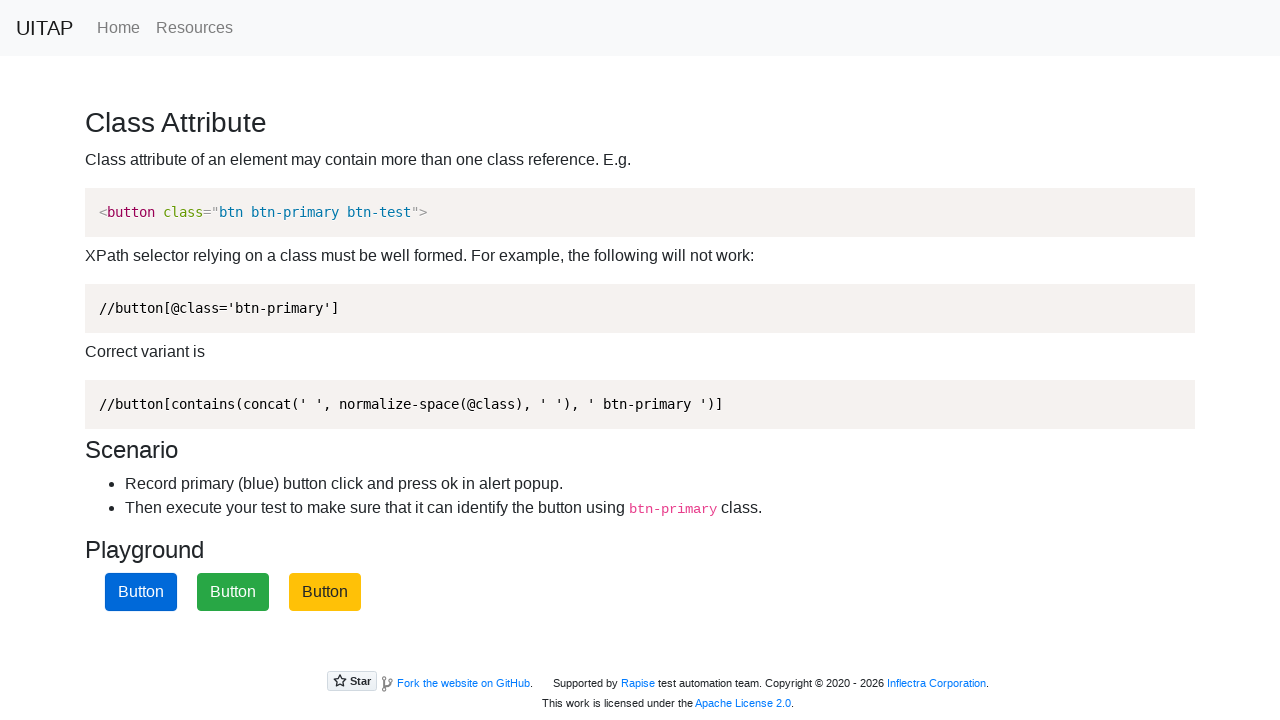

Set up dialog handler to accept alerts
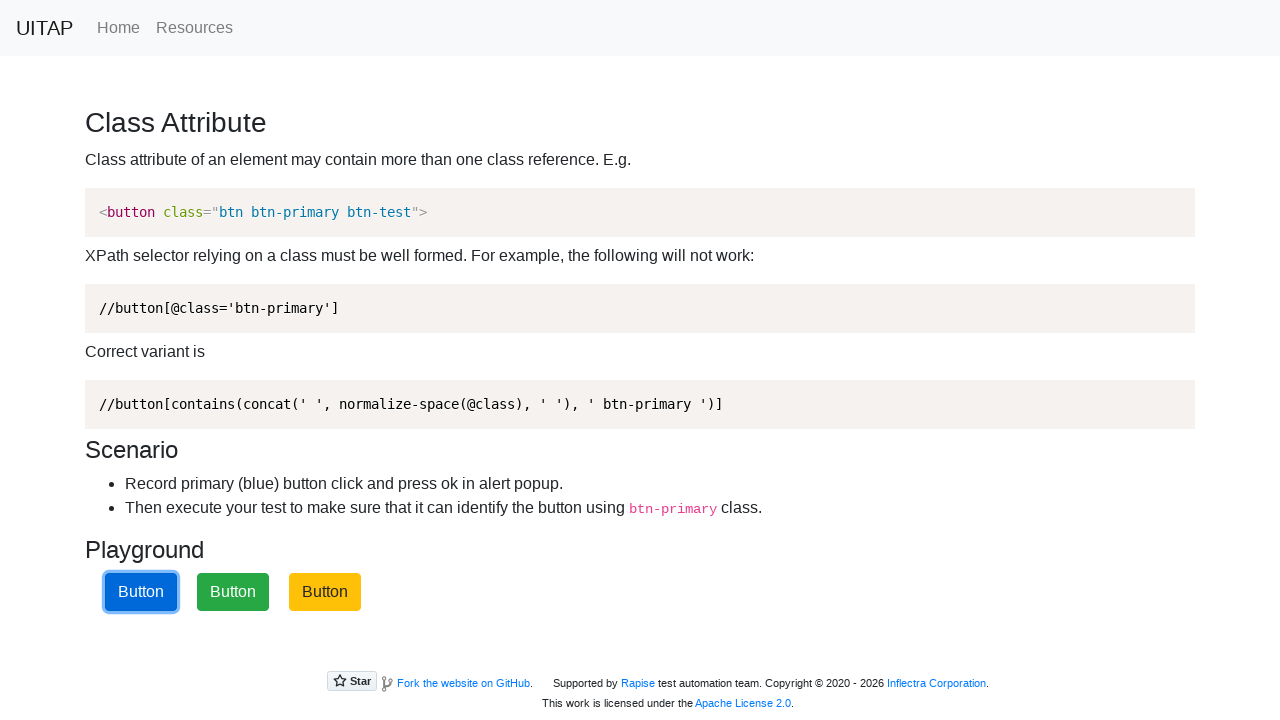

Waited 1 second
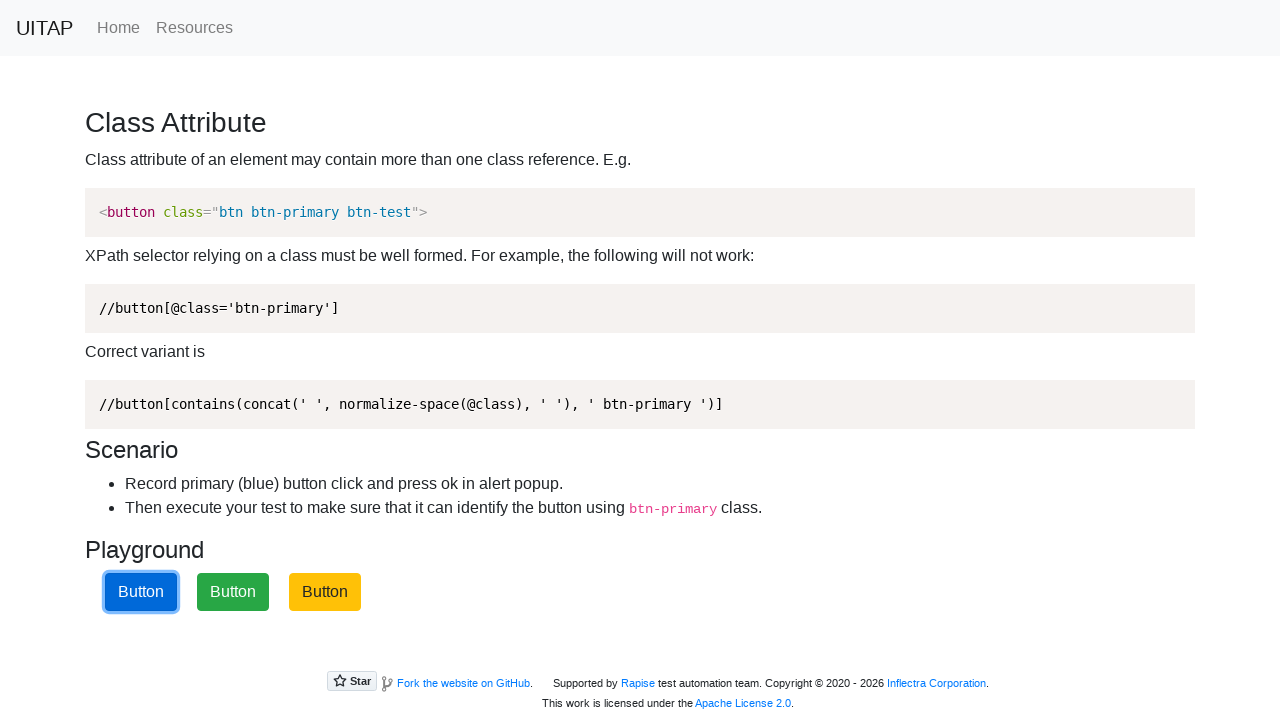

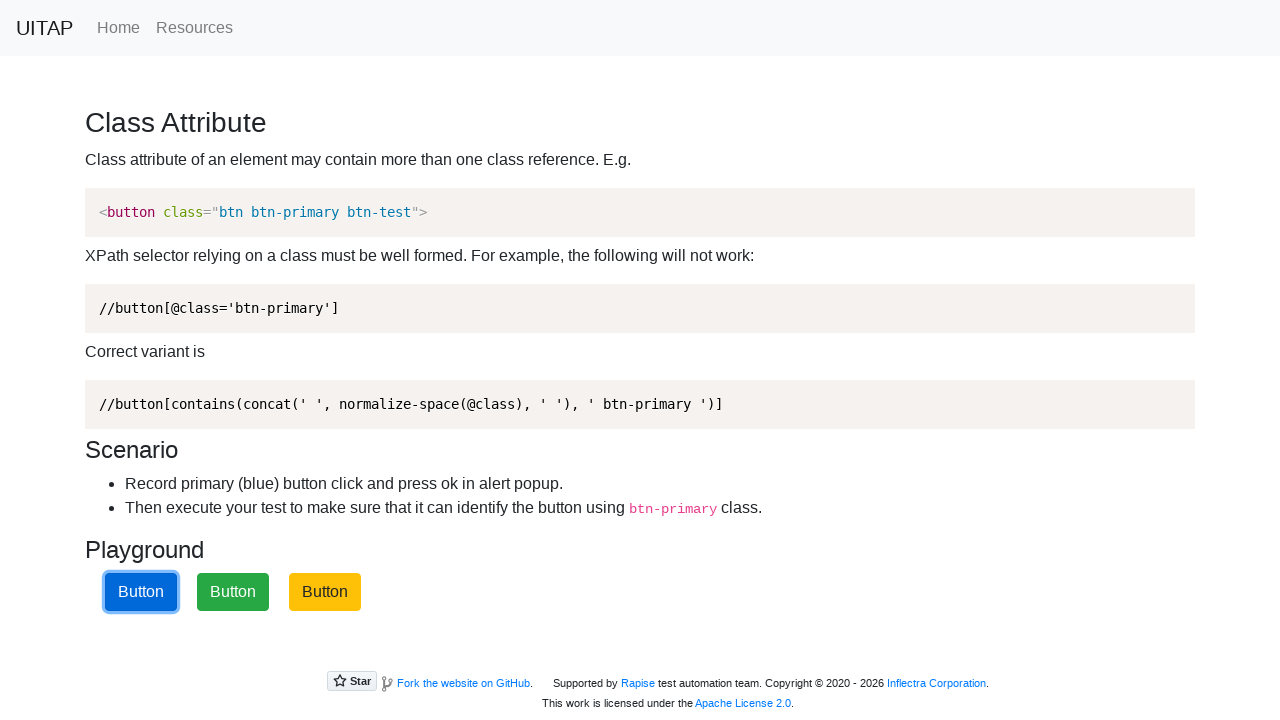